Tests a math challenge form by reading a value from the page, calculating a mathematical formula, entering the result, checking required checkboxes, and submitting the form

Starting URL: http://suninjuly.github.io/math.html

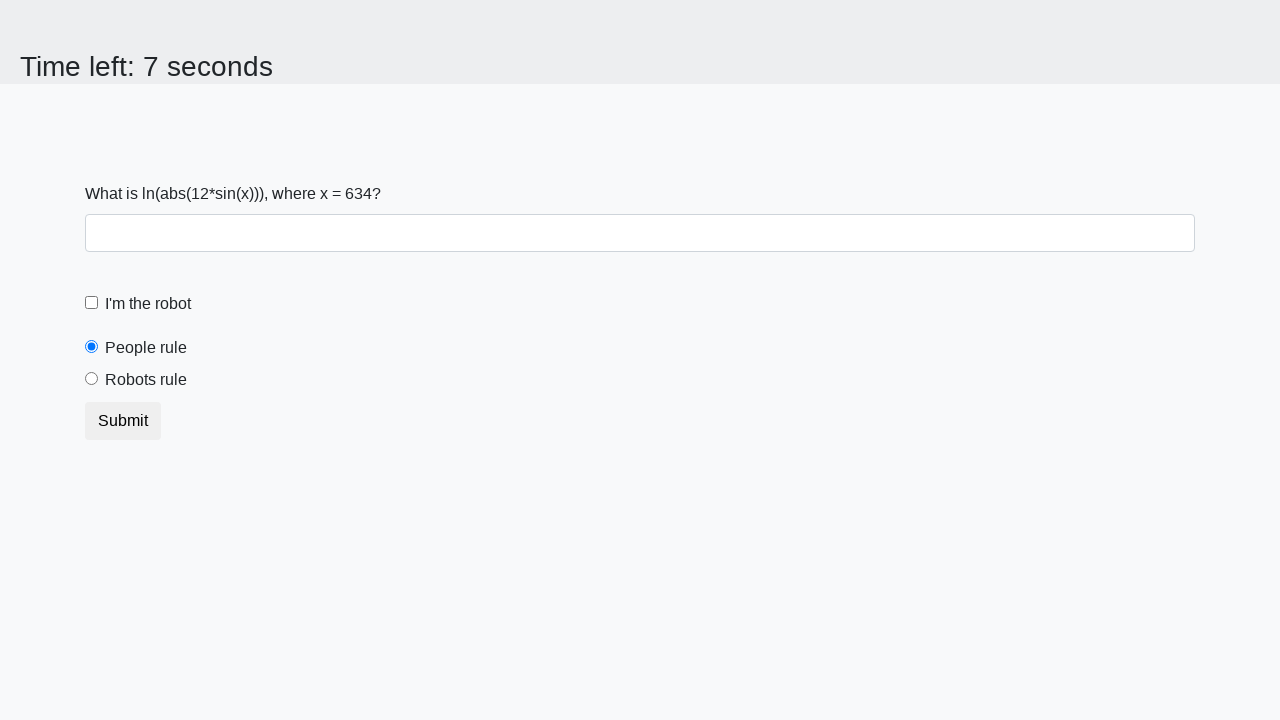

Retrieved x value from #input_value element
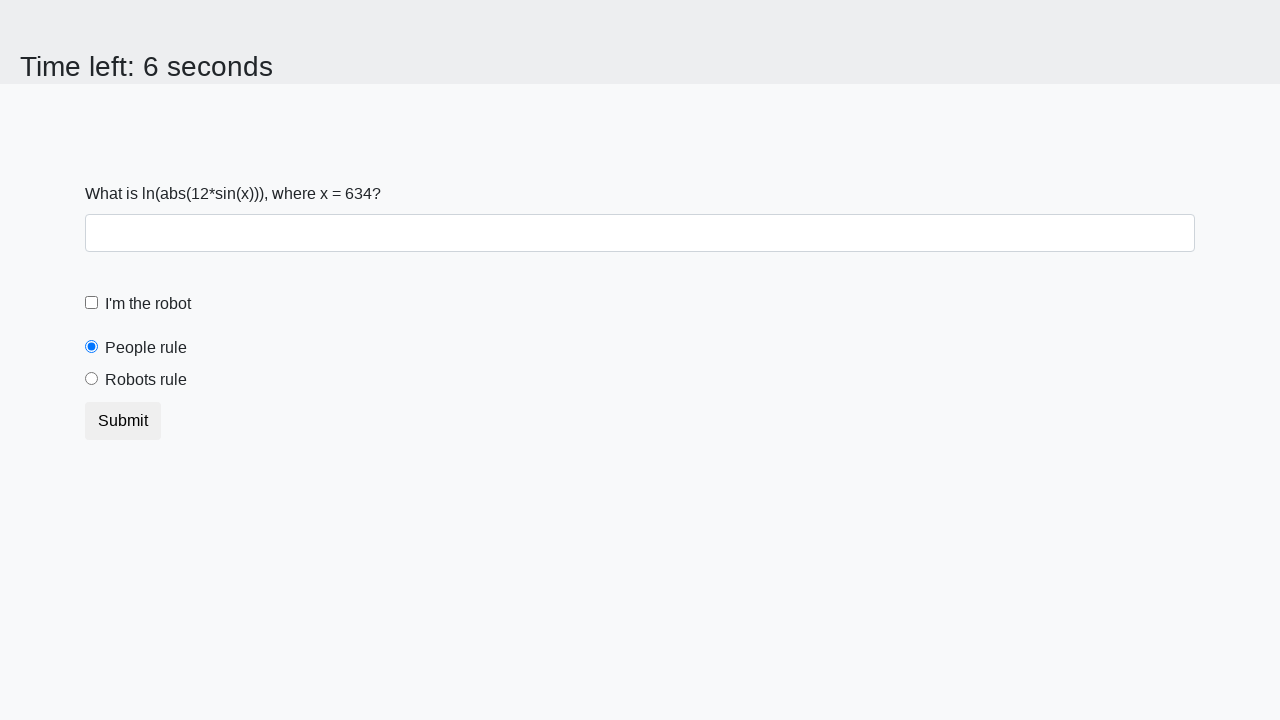

Parsed x value as integer: 634
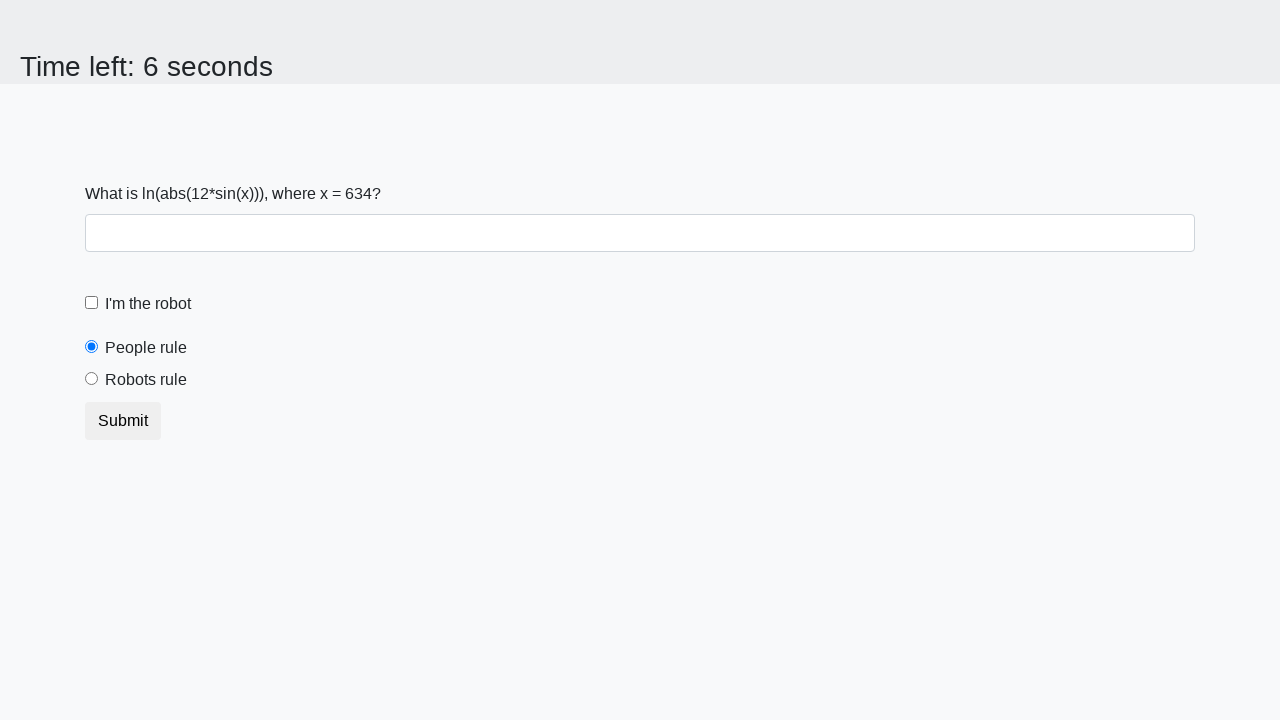

Calculated answer using formula log(abs(12*sin(x))): 1.9158478077269607
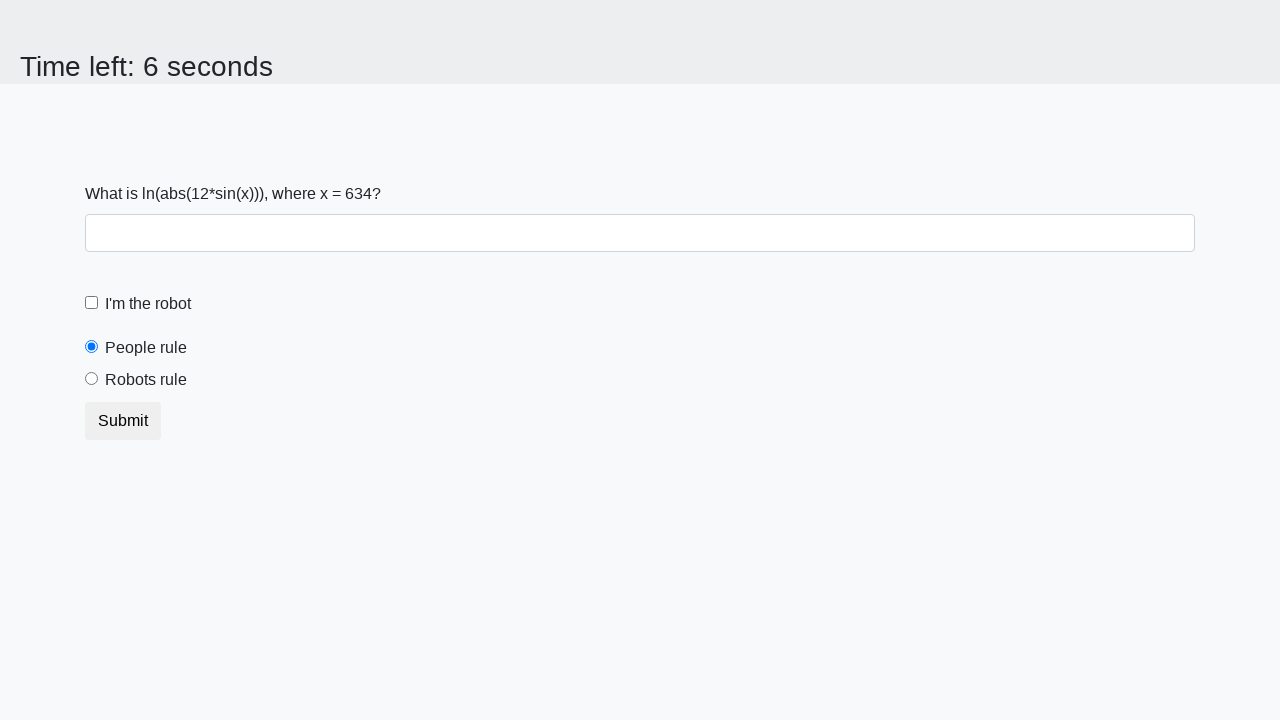

Filled answer field with calculated value: 1.9158478077269607 on #answer
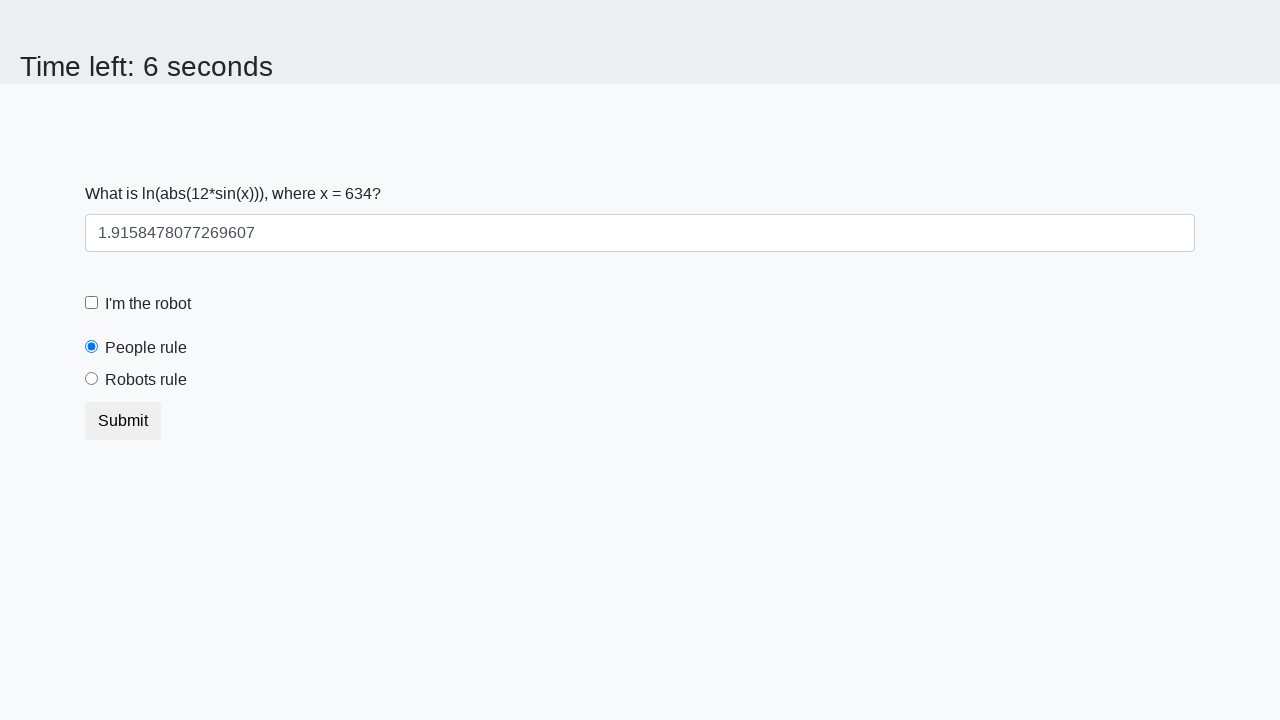

Clicked robot checkbox at (92, 303) on #robotCheckbox
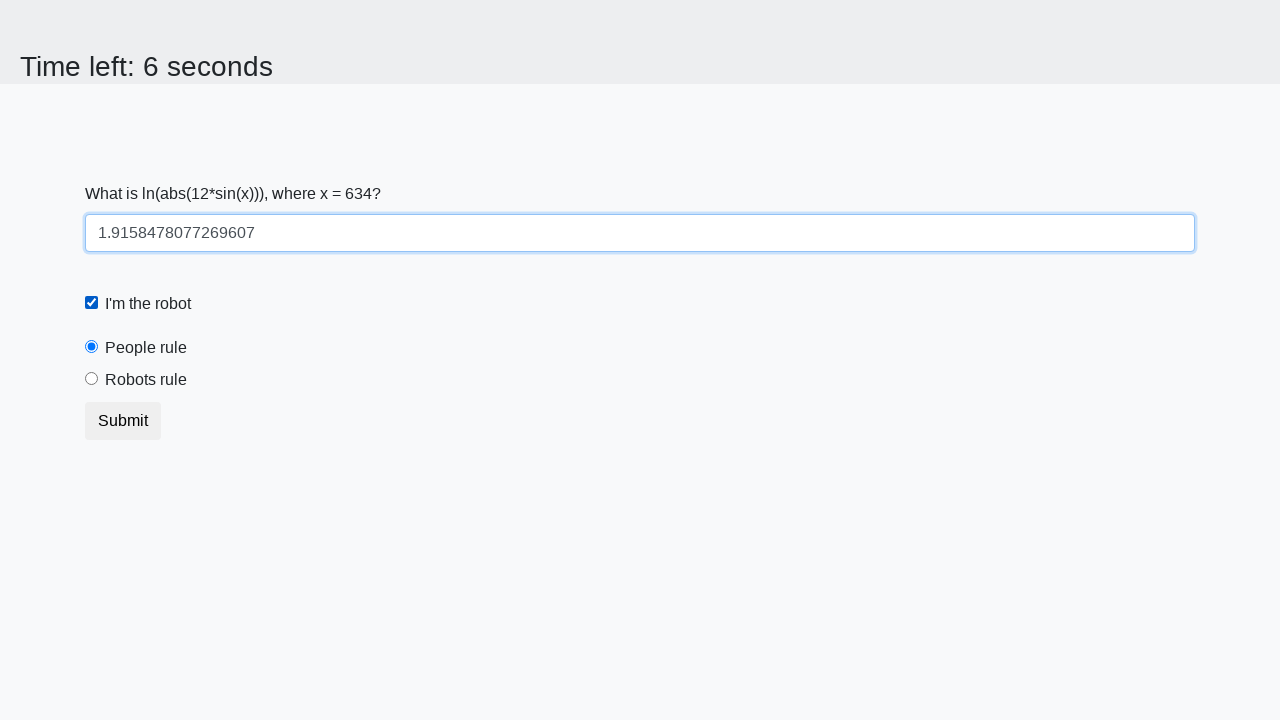

Clicked robots rule checkbox at (92, 379) on #robotsRule
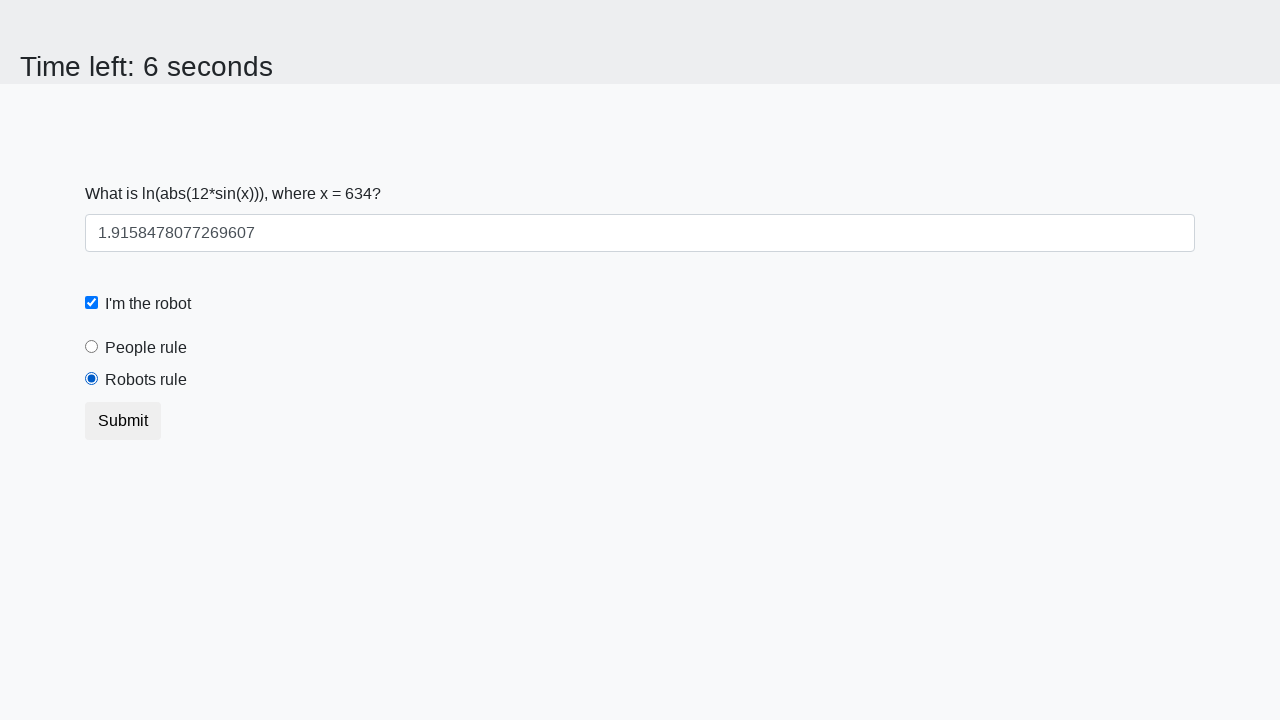

Clicked submit button at (123, 421) on button
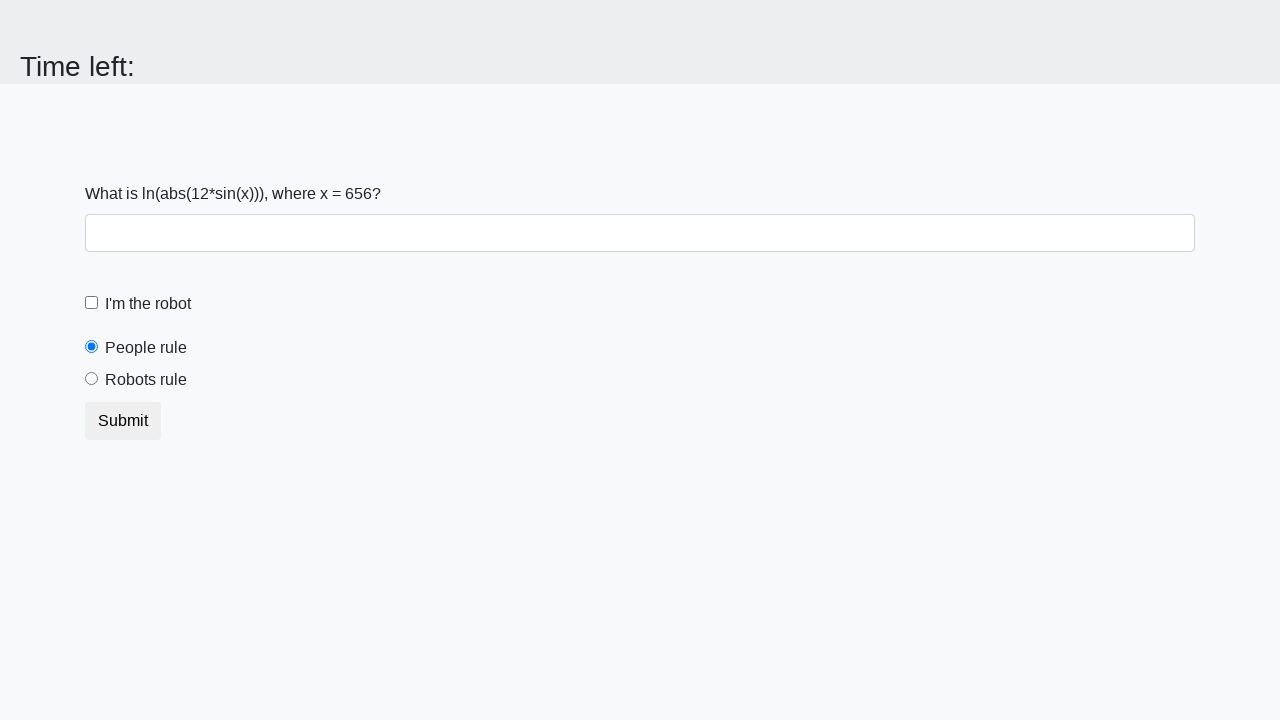

Waited 1000ms for alert to appear
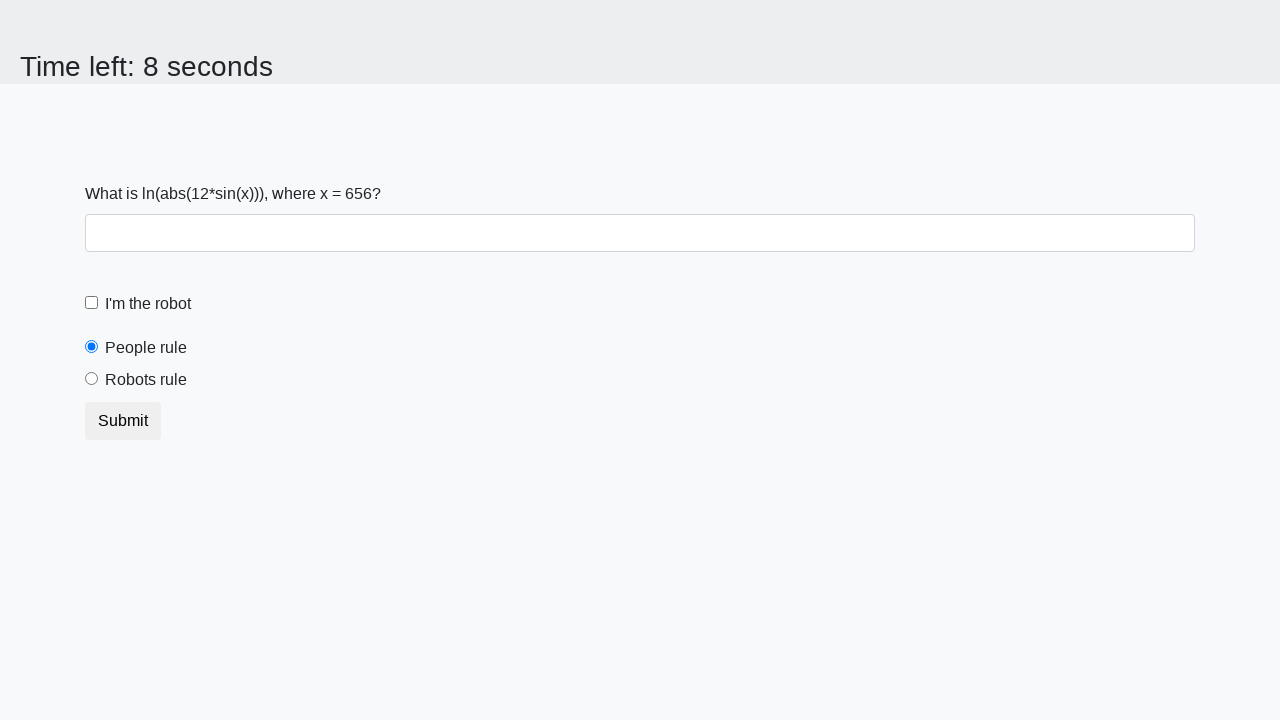

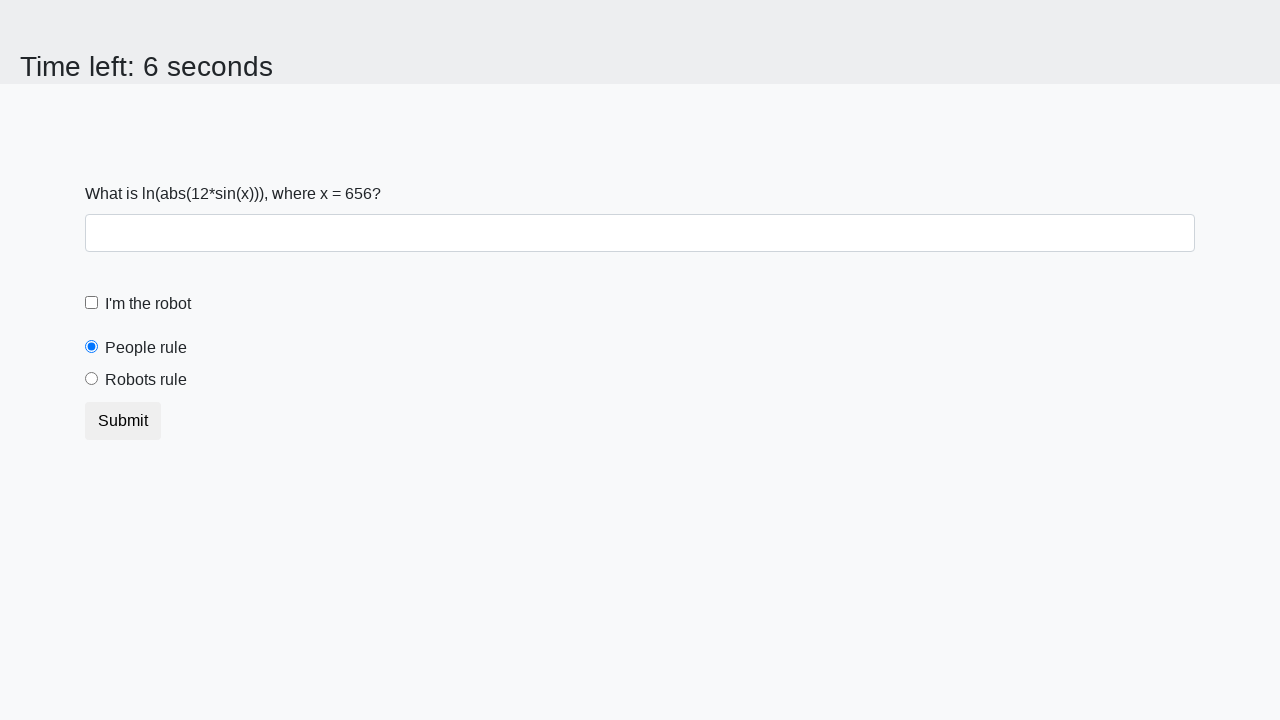